Navigates to the OrangeHRM demo login page and verifies the page loads correctly by checking page properties like title and URL.

Starting URL: https://opensource-demo.orangehrmlive.com/web/index.php/auth/login

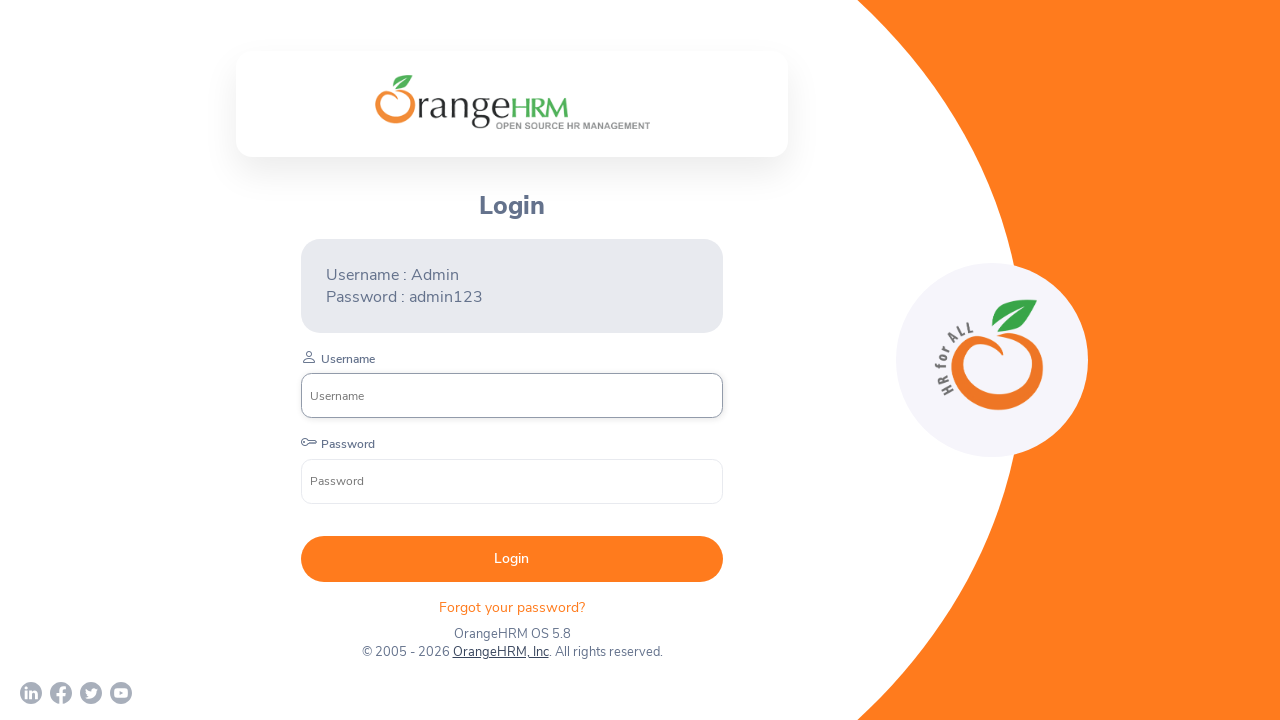

Waited for page to reach networkidle state
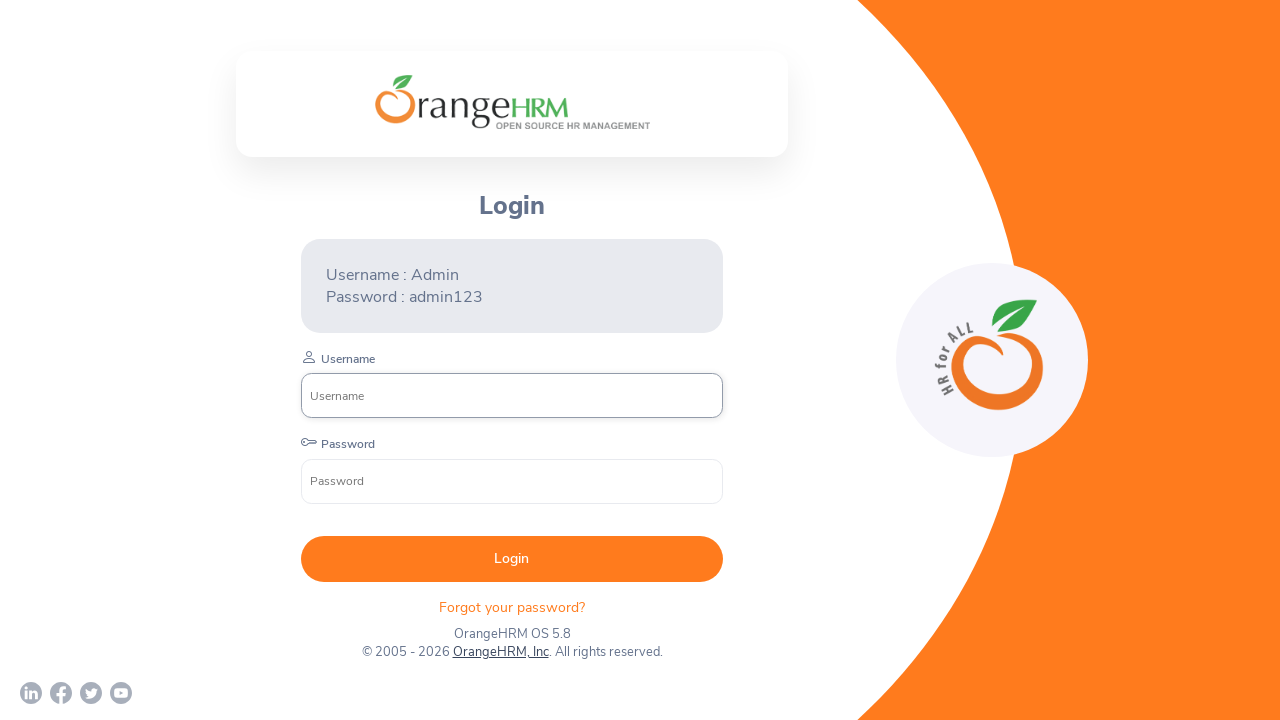

Retrieved page title: OrangeHRM
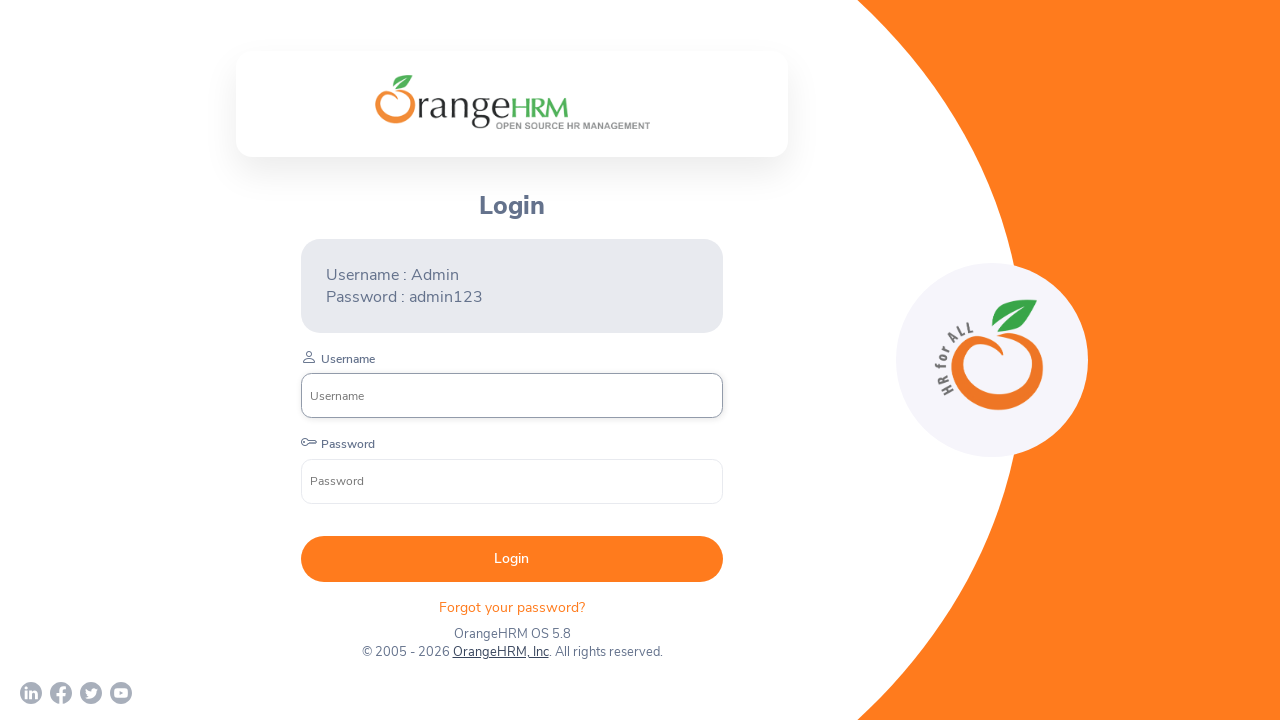

Retrieved current URL: https://opensource-demo.orangehrmlive.com/web/index.php/auth/login
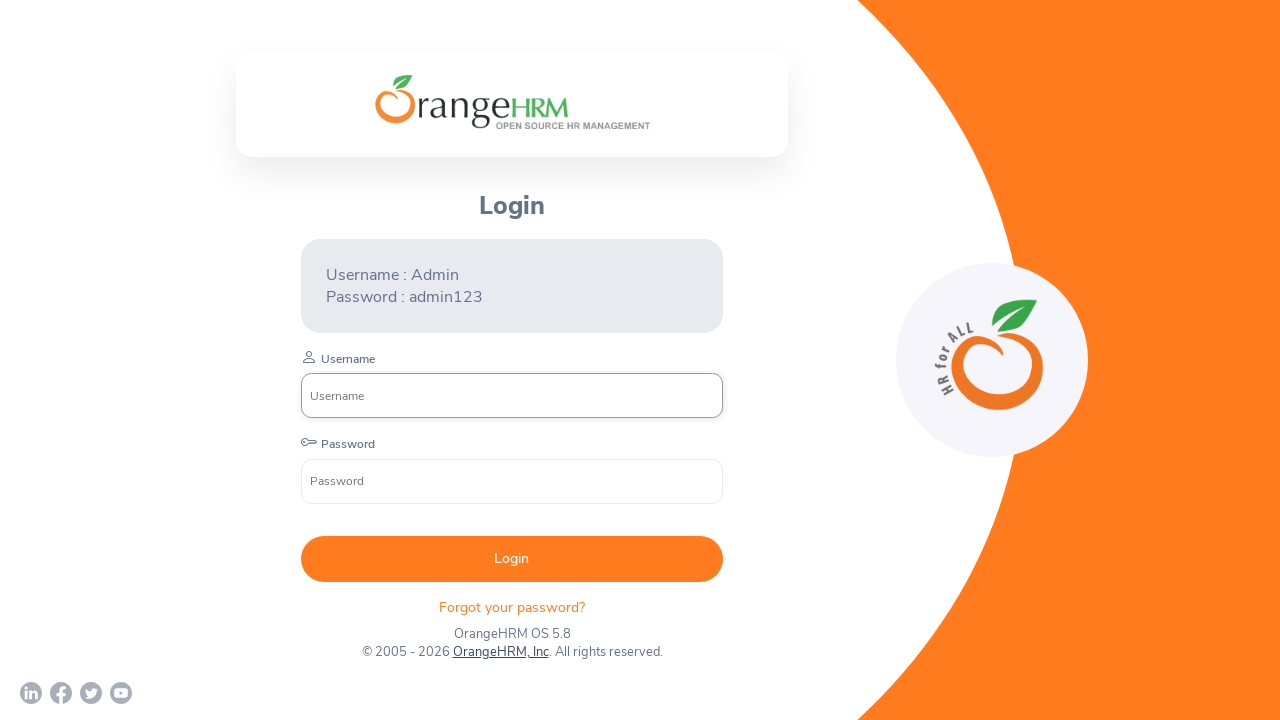

Username input field is visible on login page
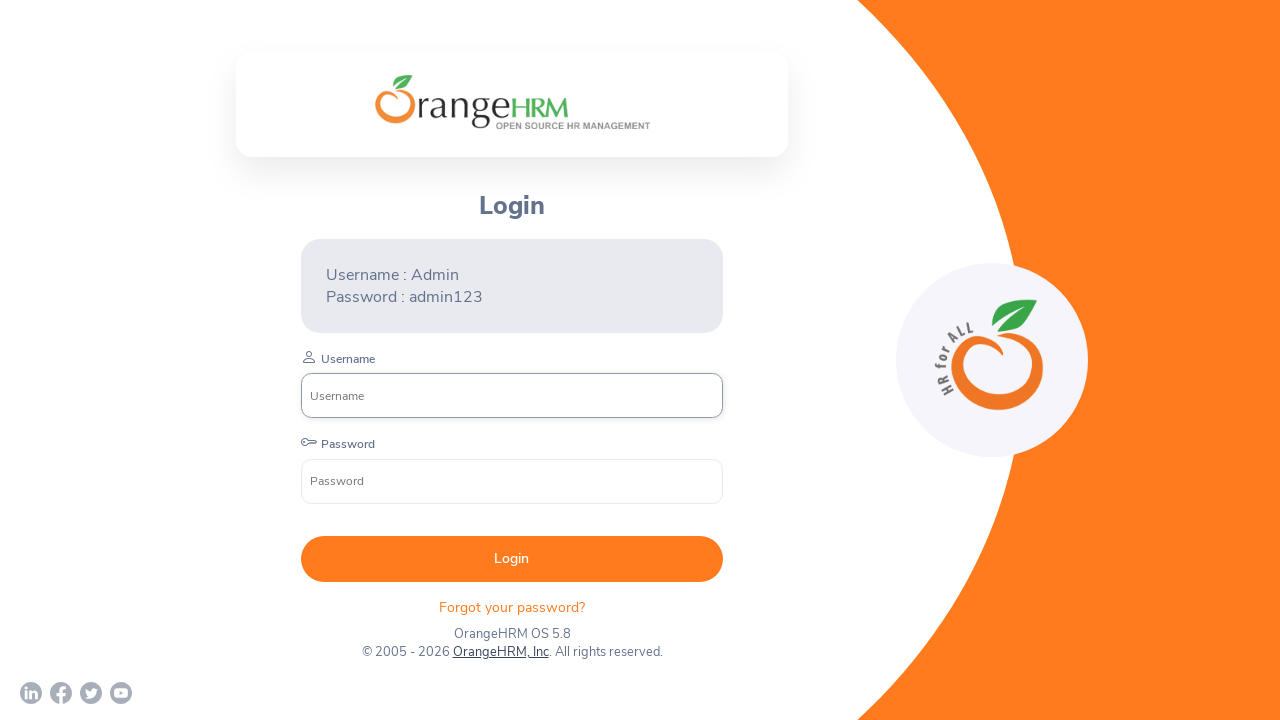

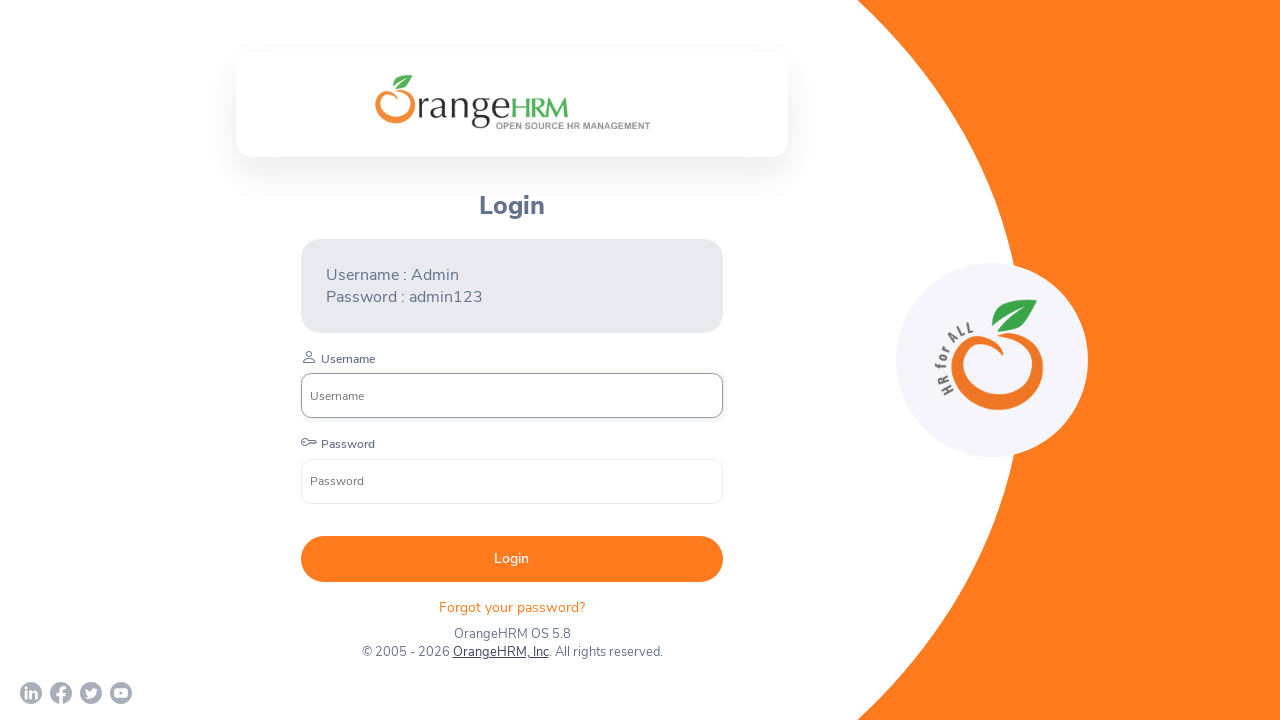